Tests JavaScript alert handling by clicking a button that triggers a JS alert, accepting the alert, and verifying the result message is displayed correctly

Starting URL: https://the-internet.herokuapp.com/javascript_alerts

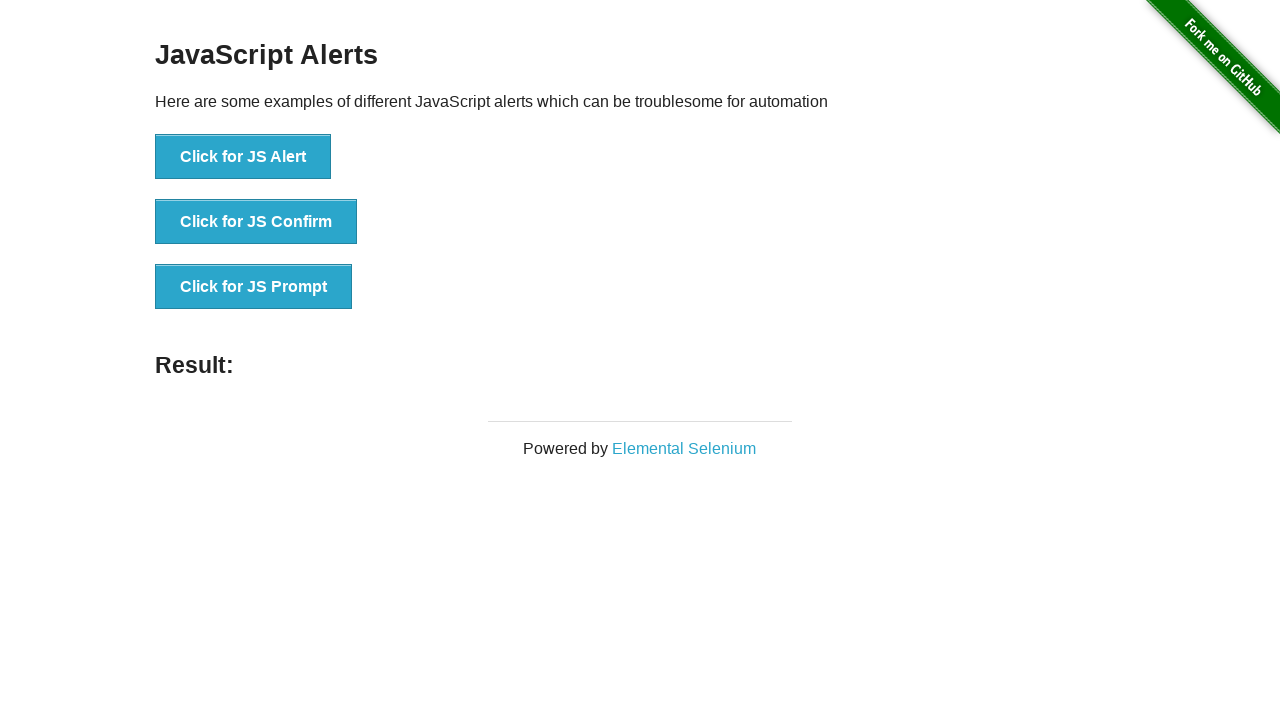

Navigated to JavaScript alerts test page
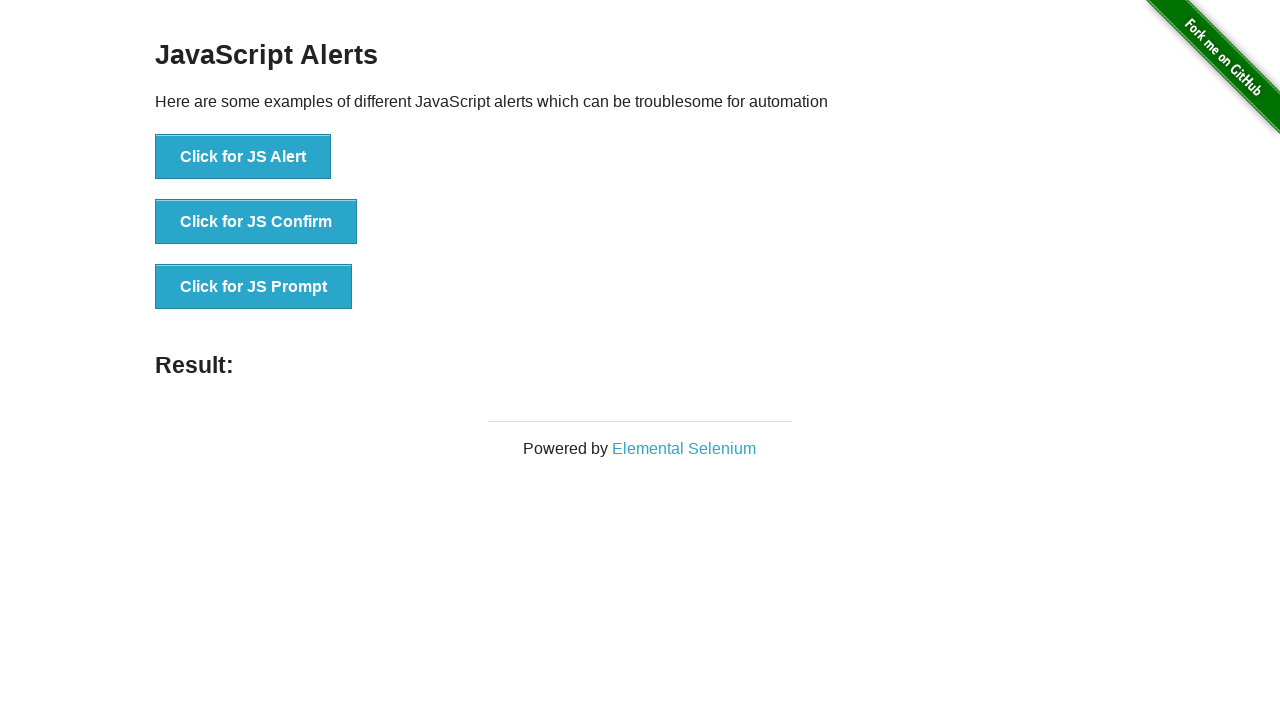

Clicked button to trigger JavaScript alert at (243, 157) on xpath=//*[text()='Click for JS Alert']
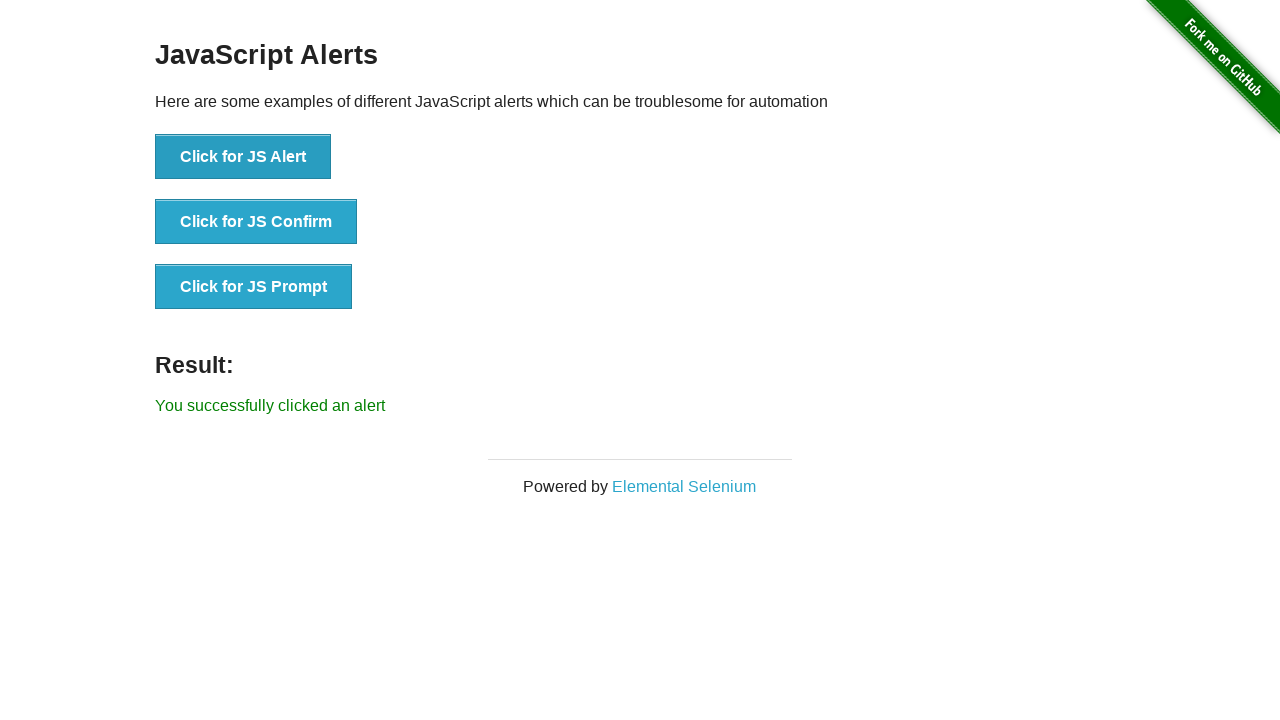

Set up dialog handler to accept alerts
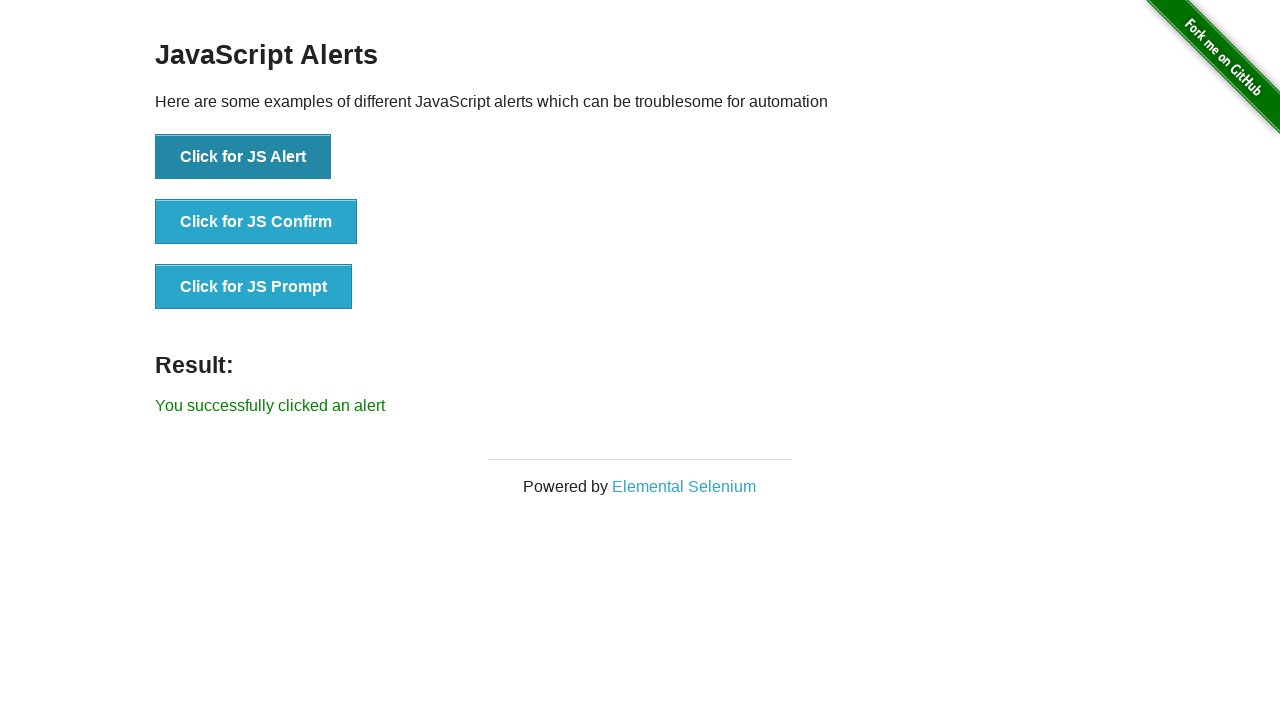

Clicked alert button and accepted the alert dialog at (243, 157) on xpath=//*[text()='Click for JS Alert']
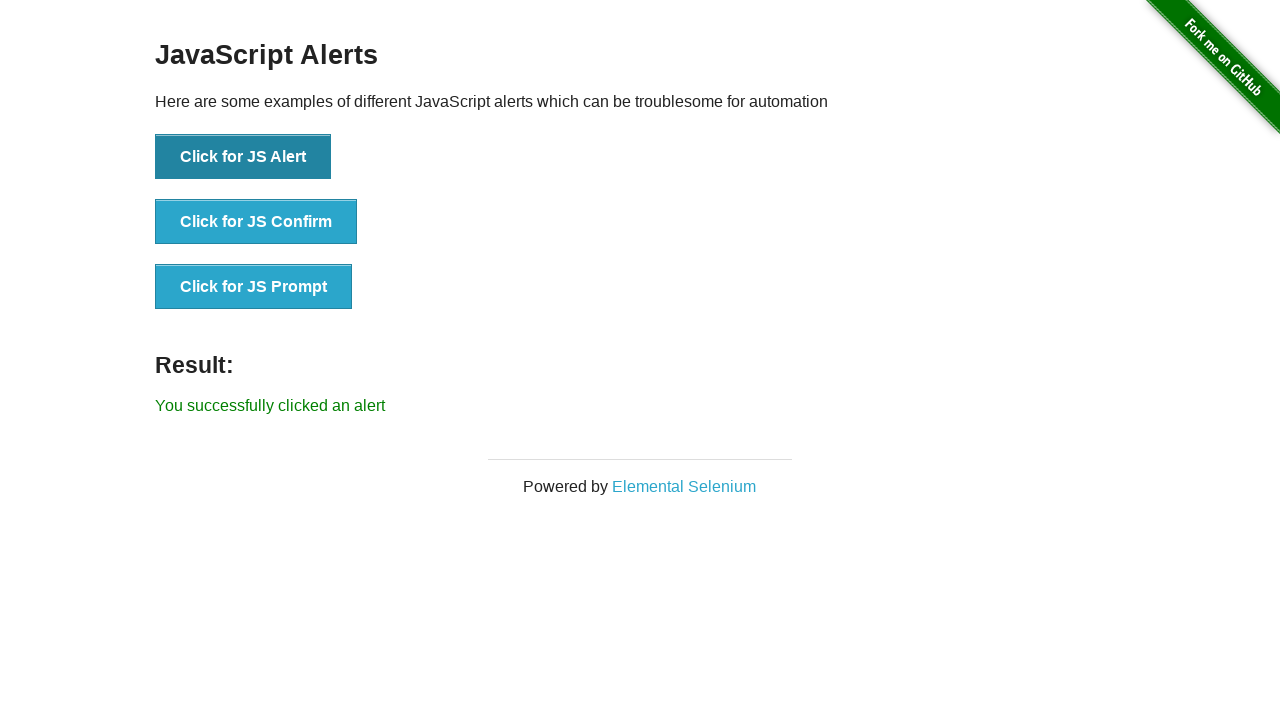

Result message element loaded and visible
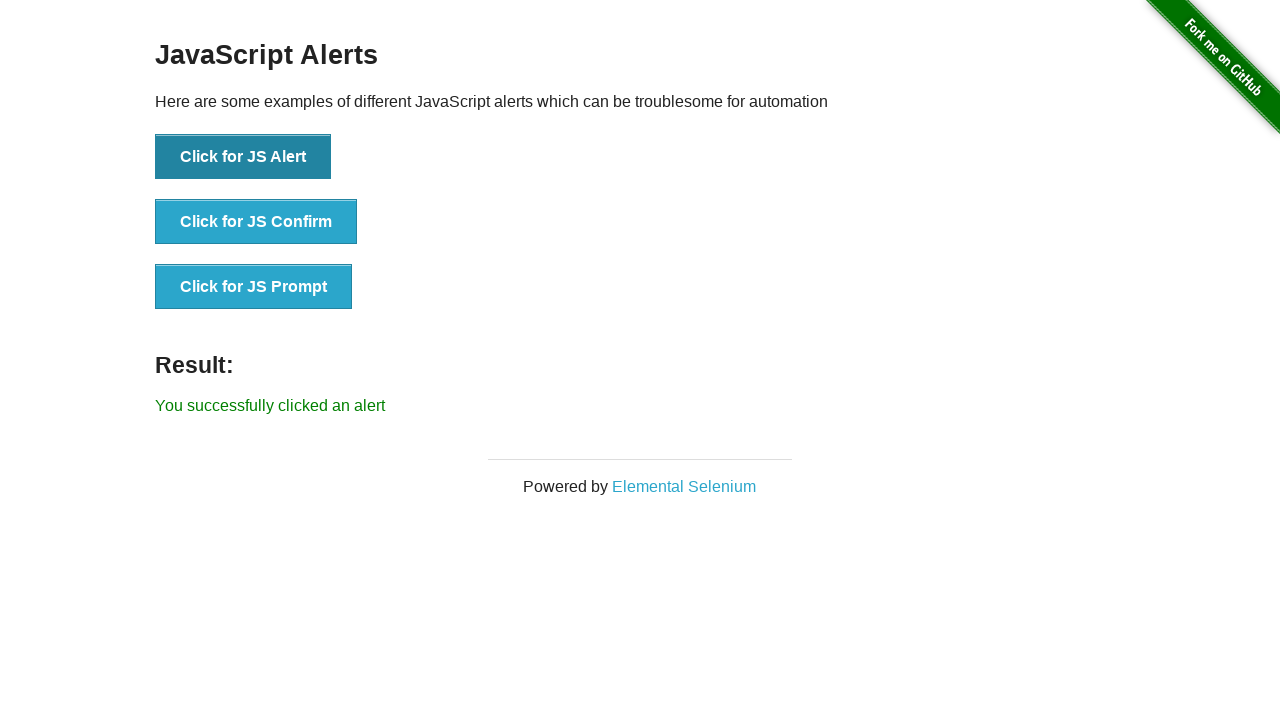

Verified result message: 'You successfully clicked an alert'
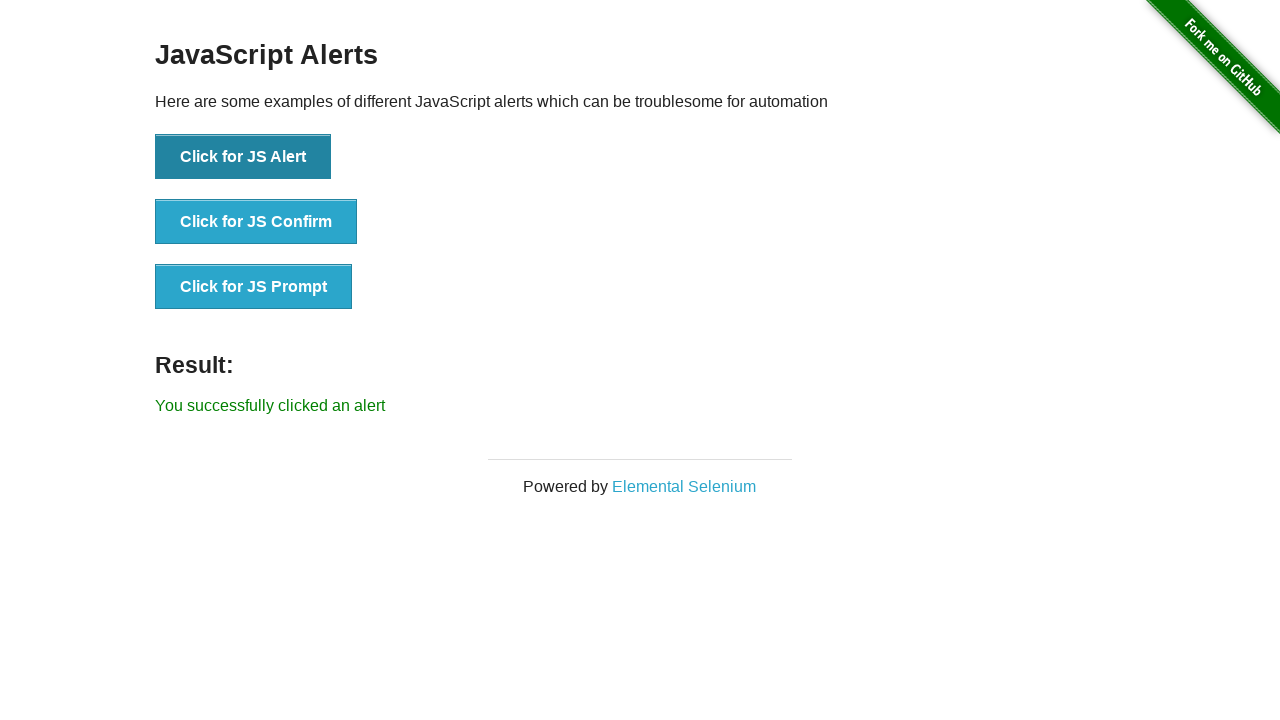

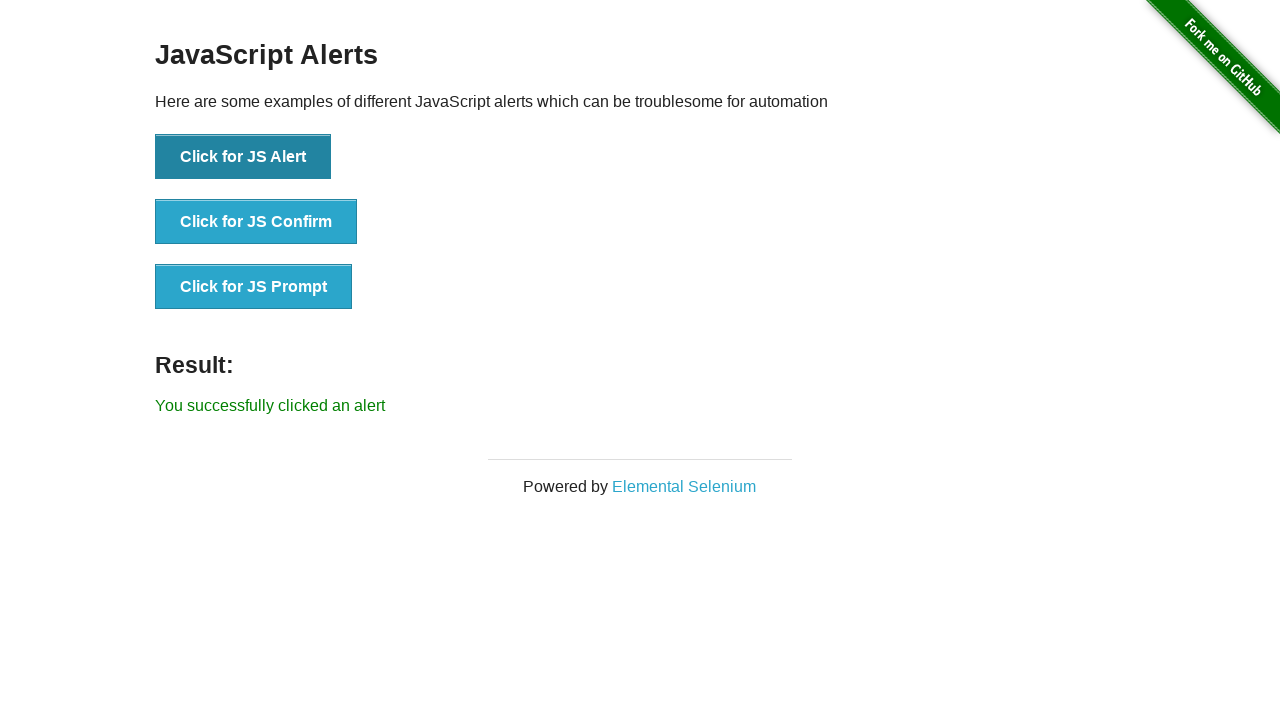